Tests that new todo items are appended to the bottom of the list by creating 3 items and verifying order

Starting URL: https://demo.playwright.dev/todomvc

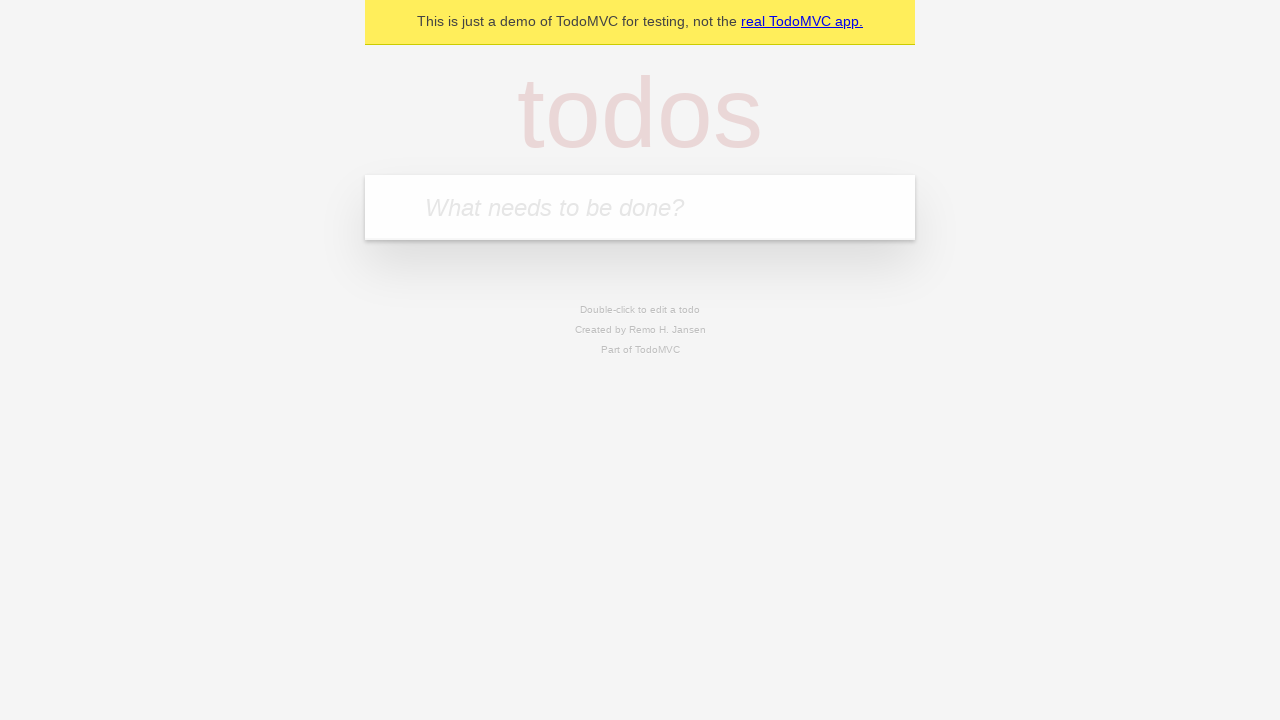

Navigated to TodoMVC demo application
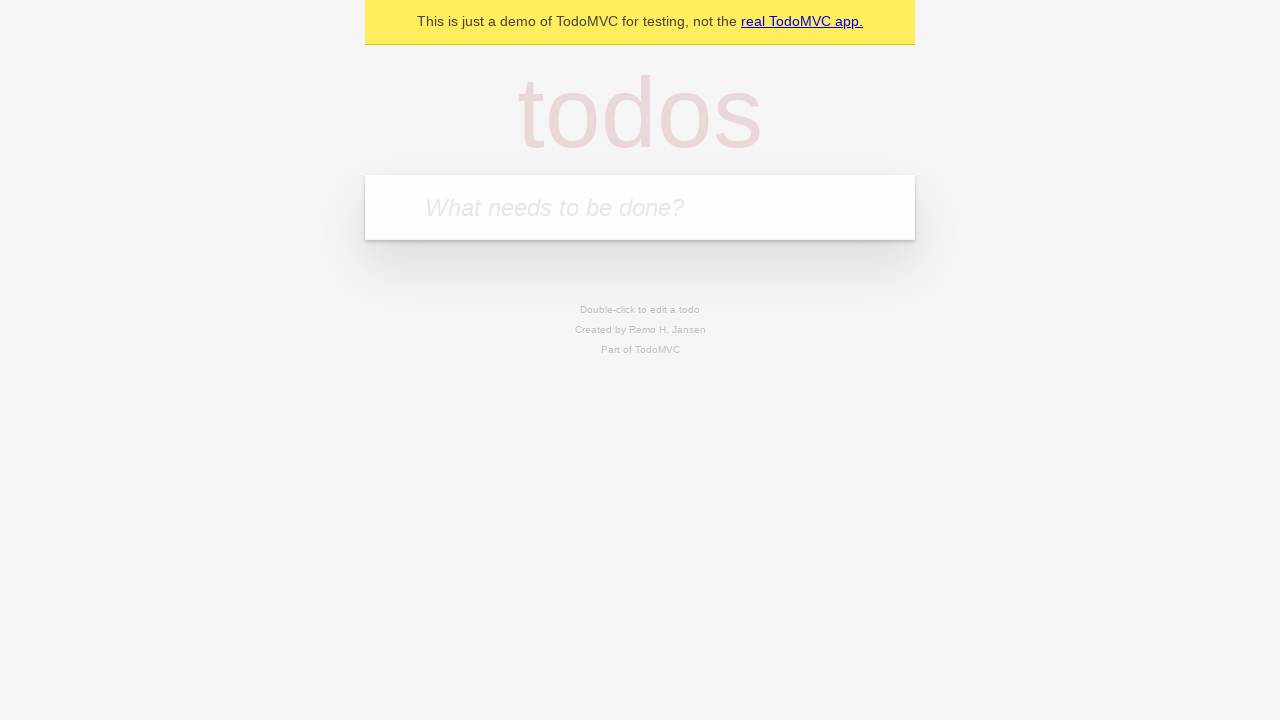

Located the todo input field
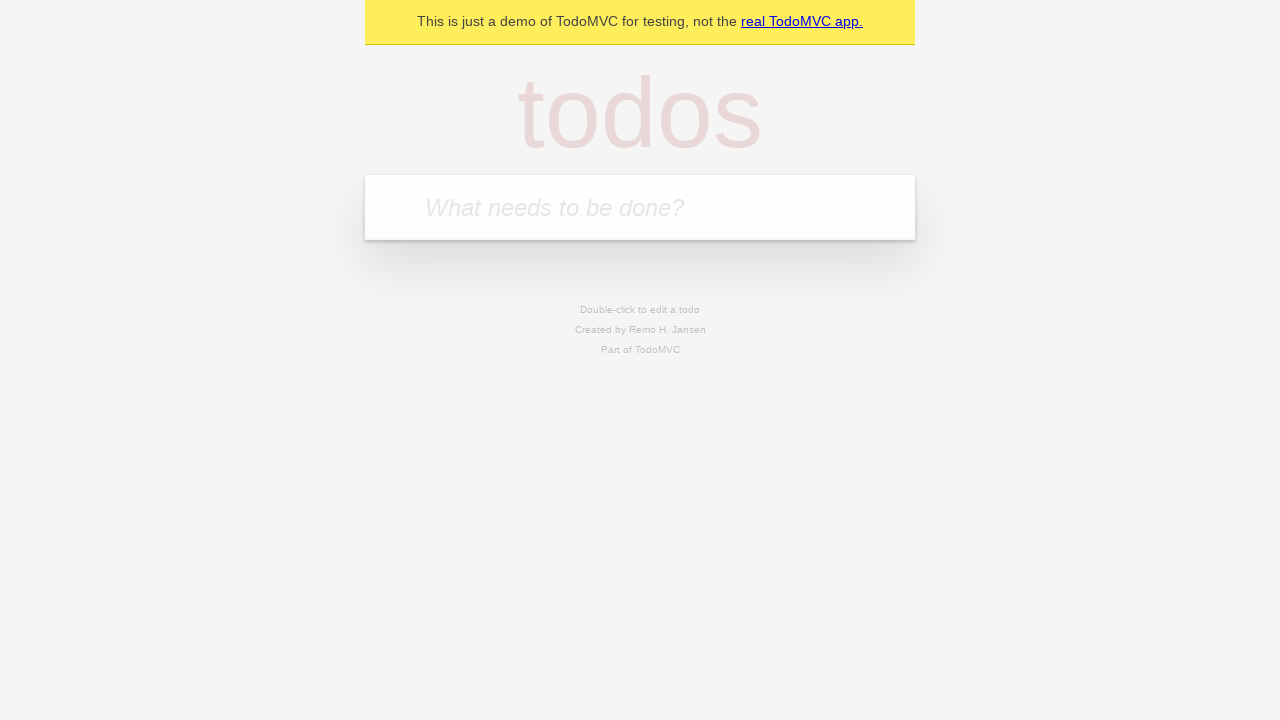

Entered first todo item: 'buy some cheese' on internal:attr=[placeholder="What needs to be done?"i]
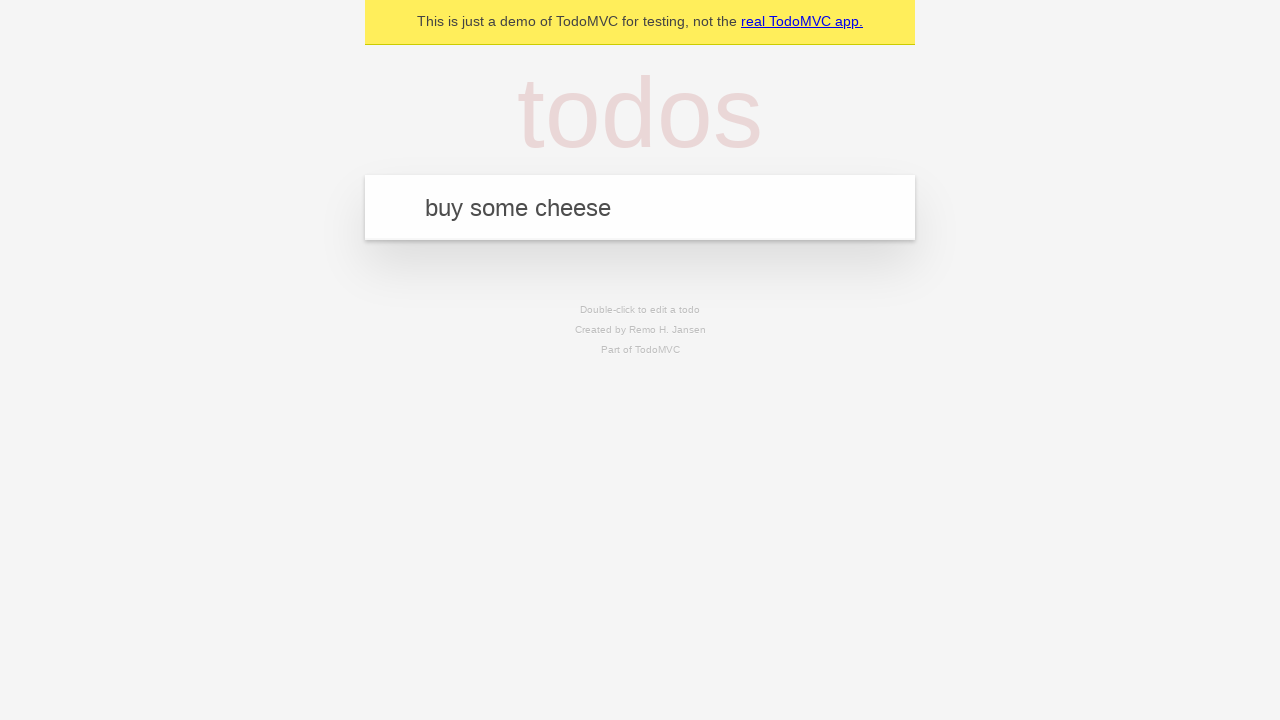

Submitted first todo item on internal:attr=[placeholder="What needs to be done?"i]
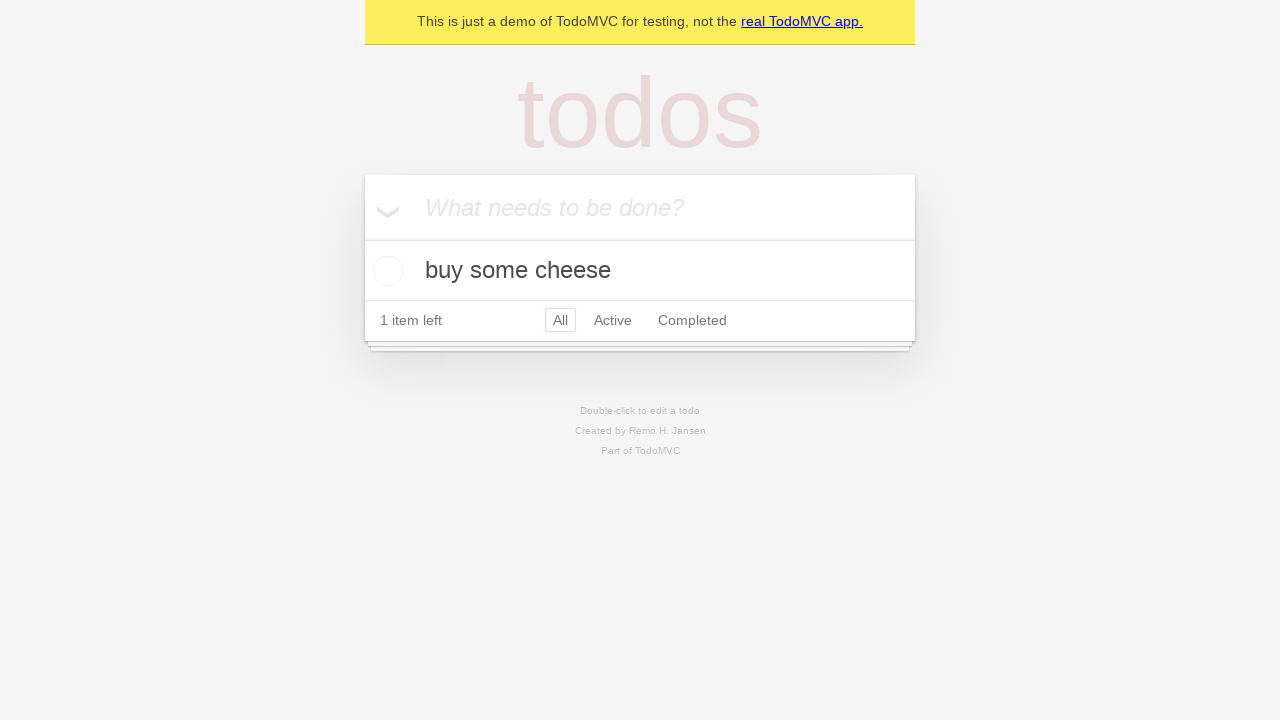

Entered second todo item: 'feed the cat' on internal:attr=[placeholder="What needs to be done?"i]
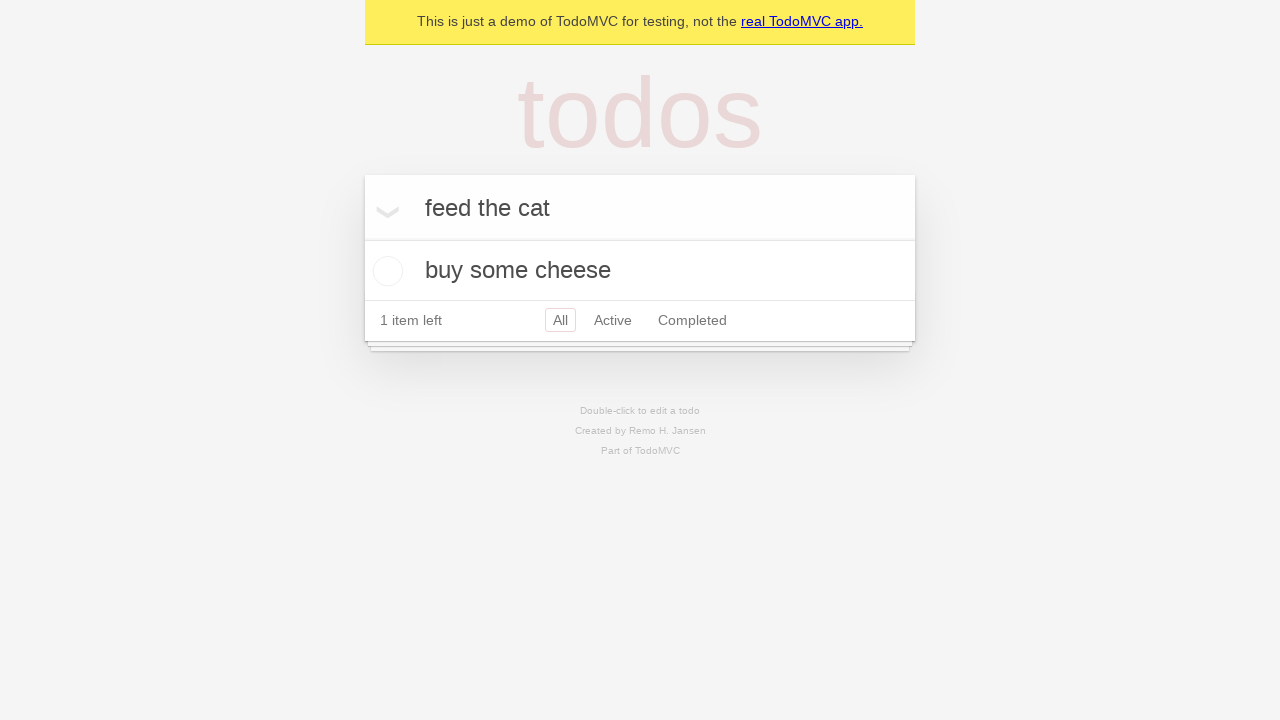

Submitted second todo item on internal:attr=[placeholder="What needs to be done?"i]
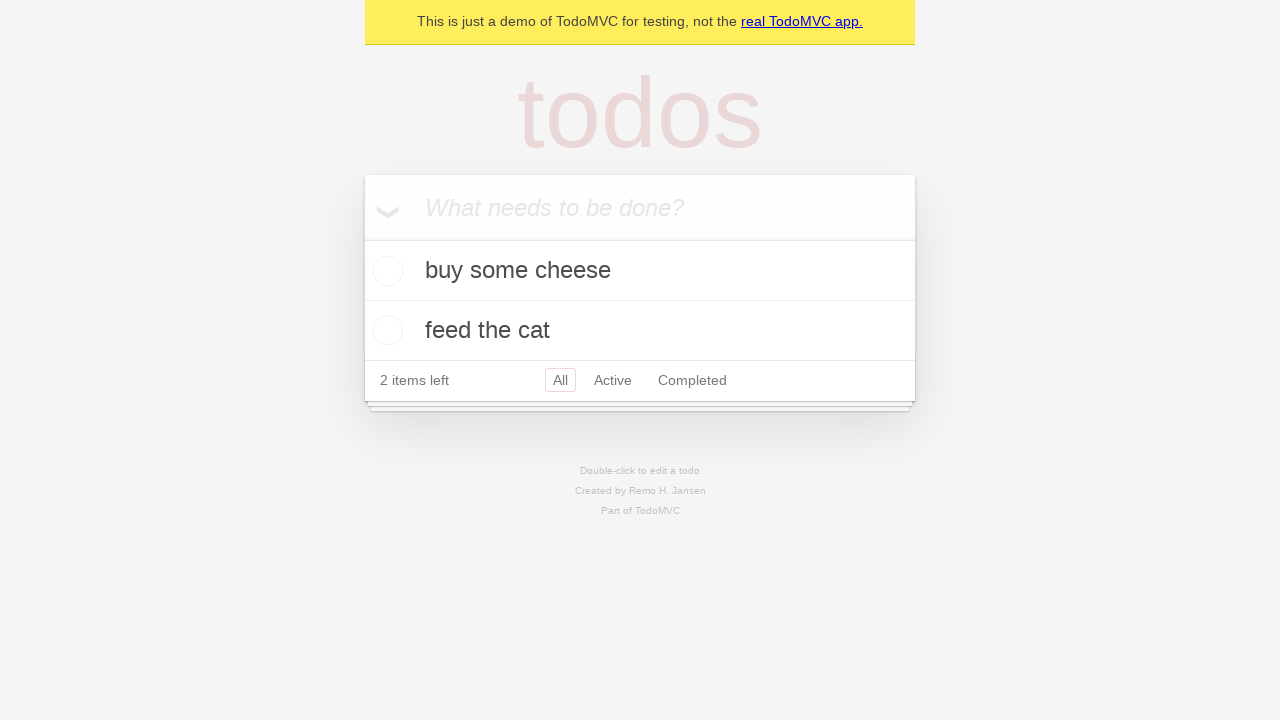

Entered third todo item: 'book a doctors appointment' on internal:attr=[placeholder="What needs to be done?"i]
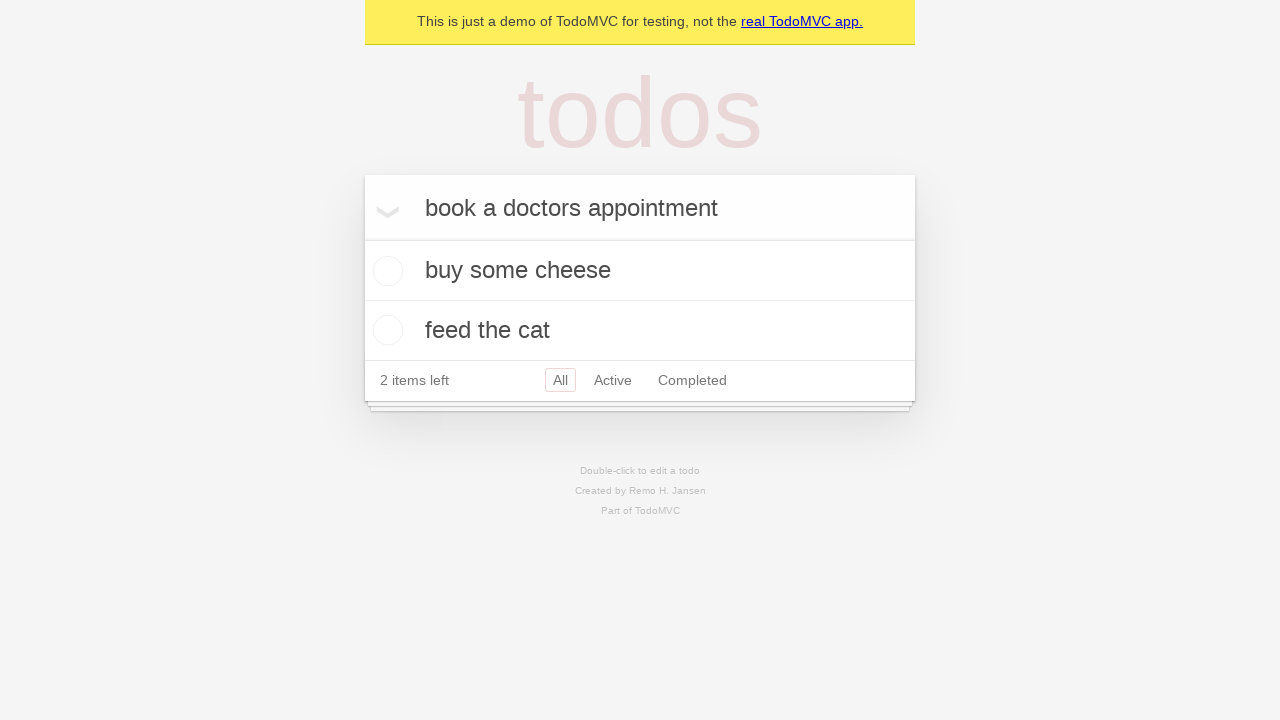

Submitted third todo item on internal:attr=[placeholder="What needs to be done?"i]
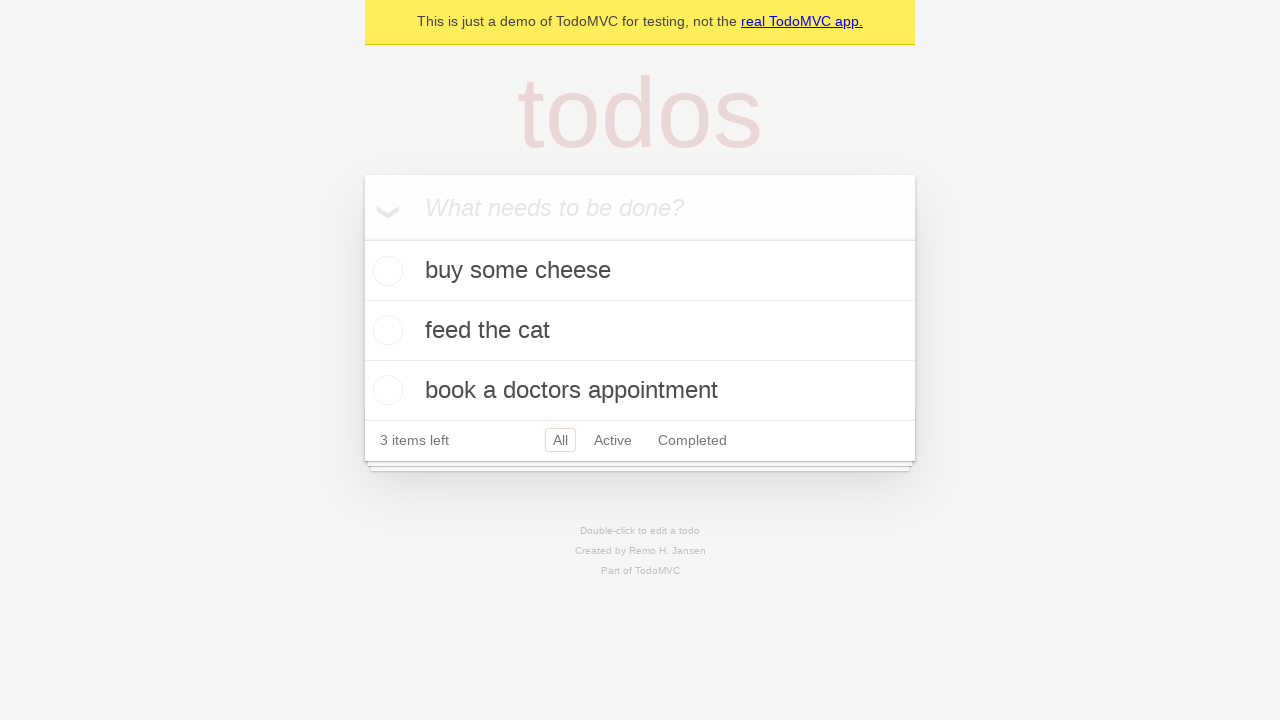

Todo count indicator loaded, all items should be visible
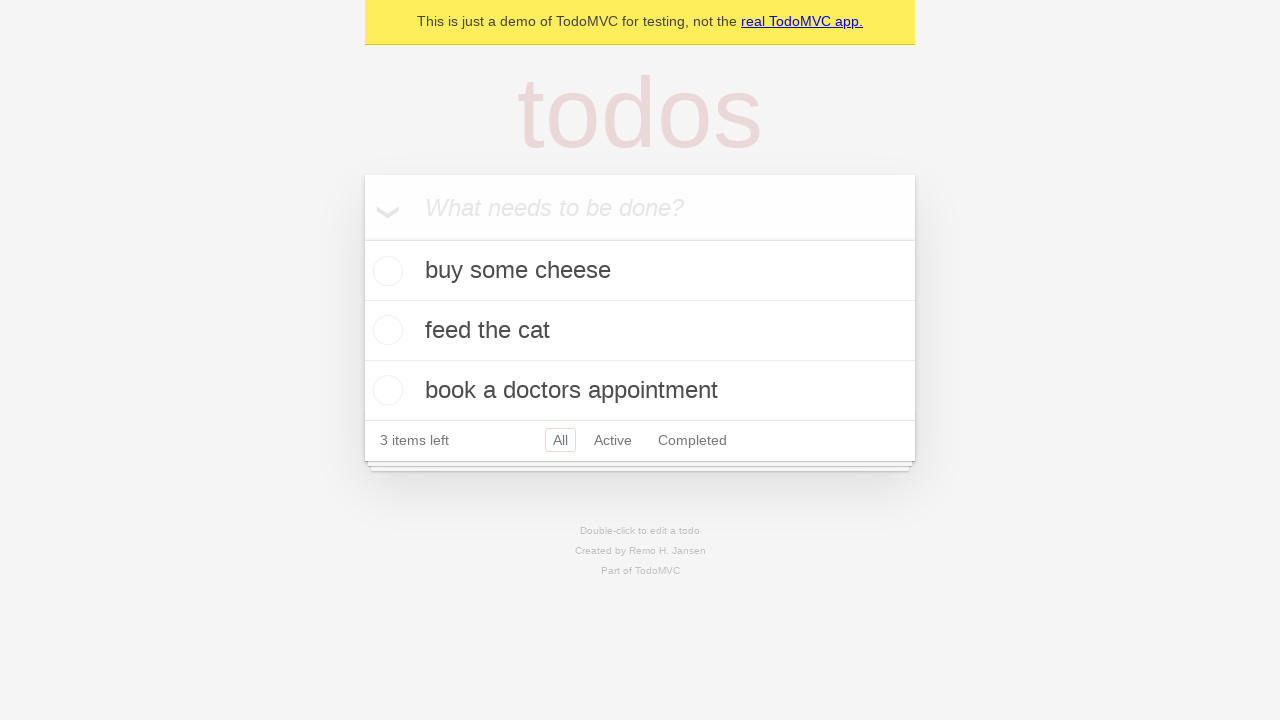

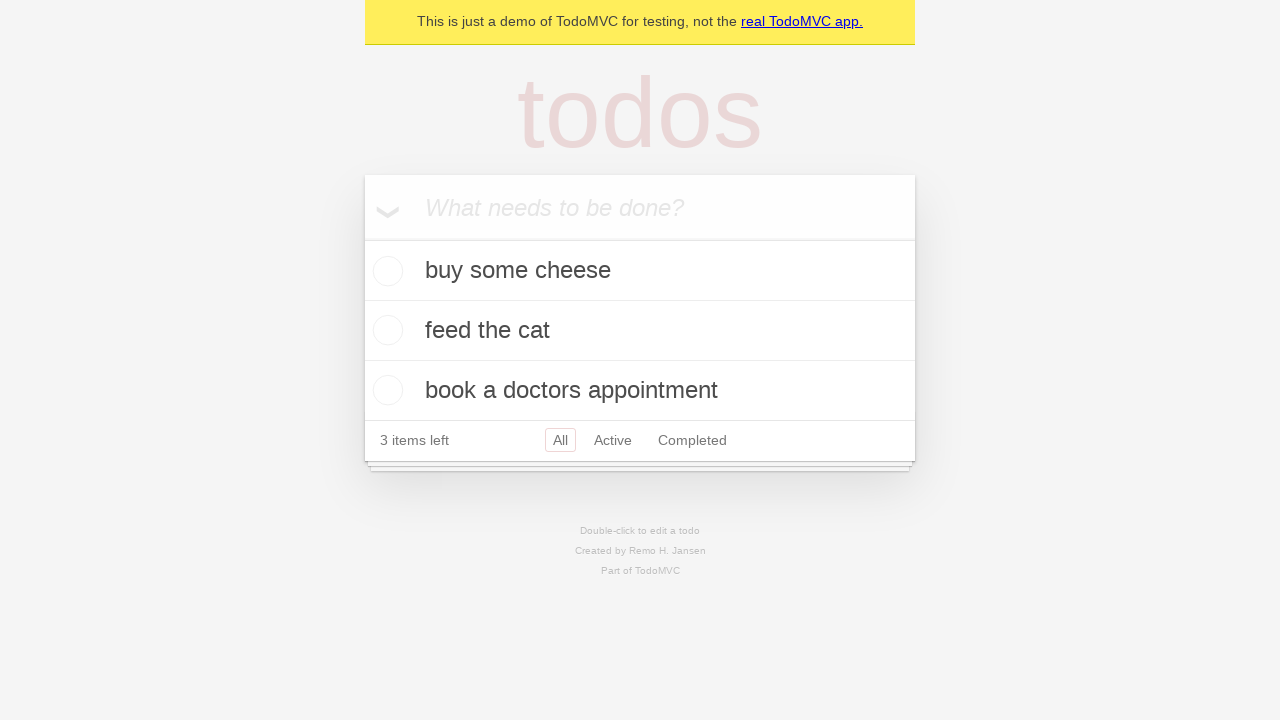